Tests calculator multiplication operation by entering two numbers, selecting multiply operation, and verifying the result

Starting URL: https://testpages.herokuapp.com/calculate.php

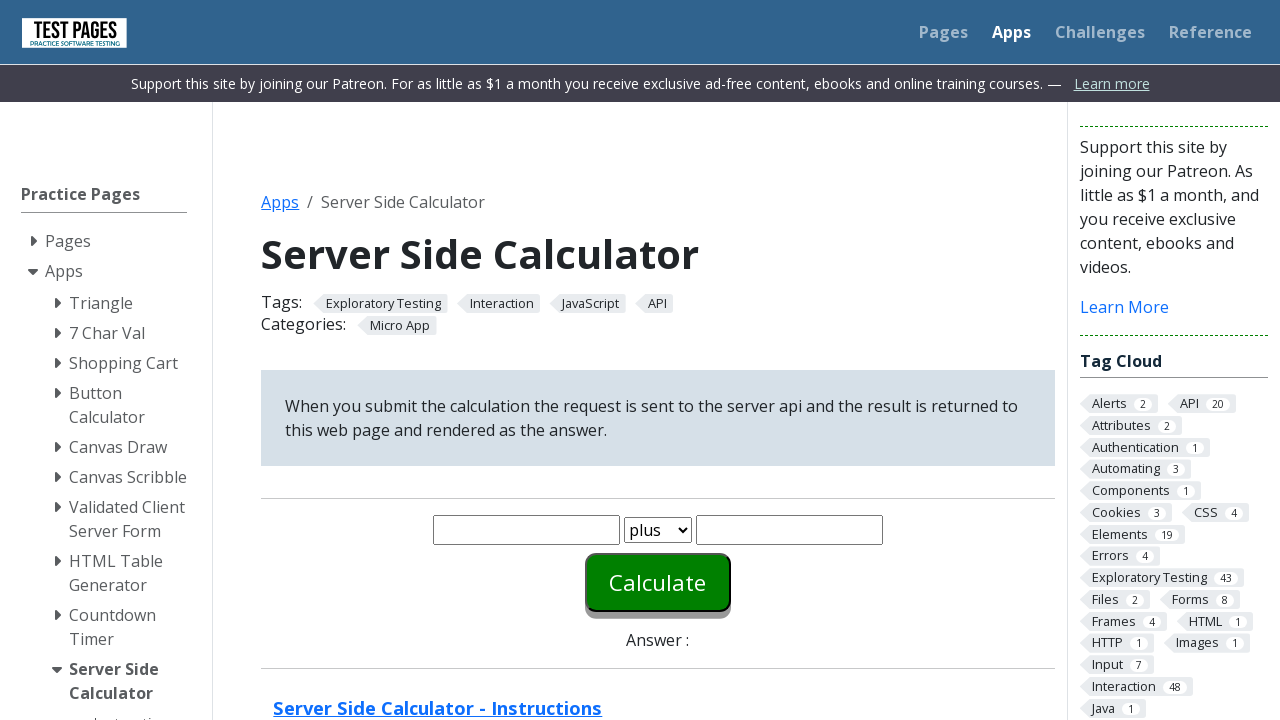

Cleared first number input field on input[name='number1']
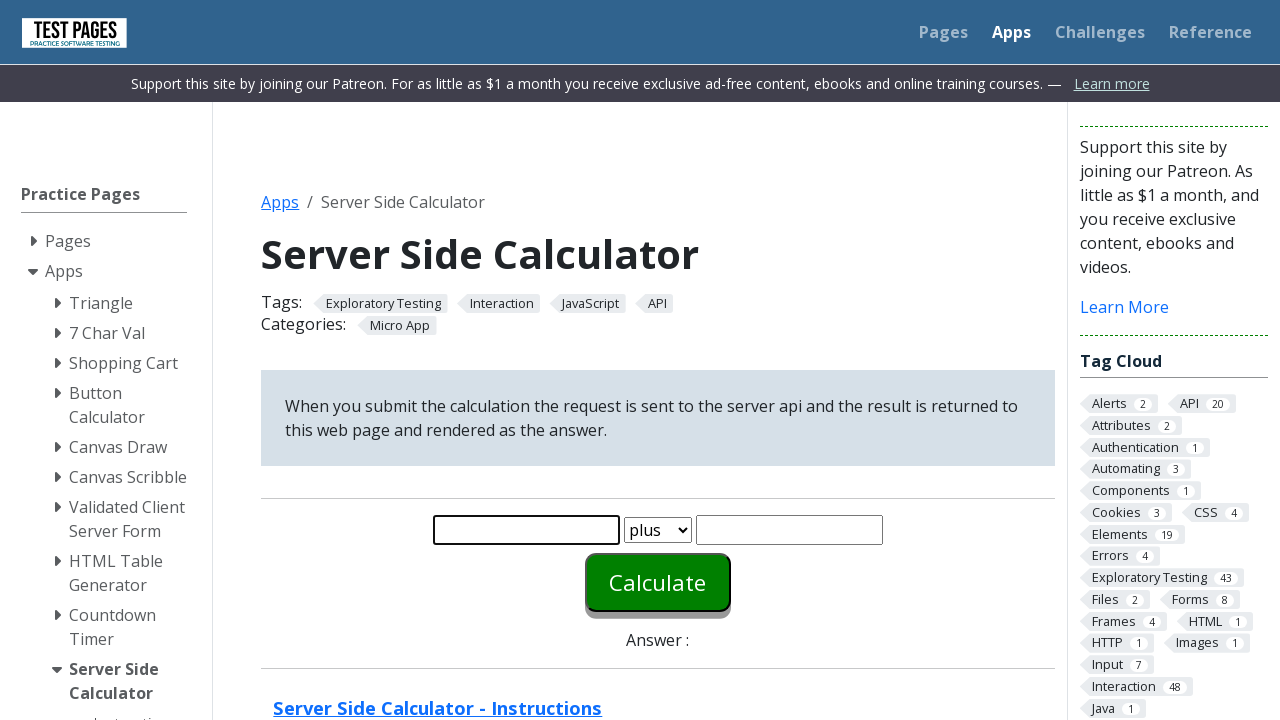

Entered 10 in first number input field on input[name='number1']
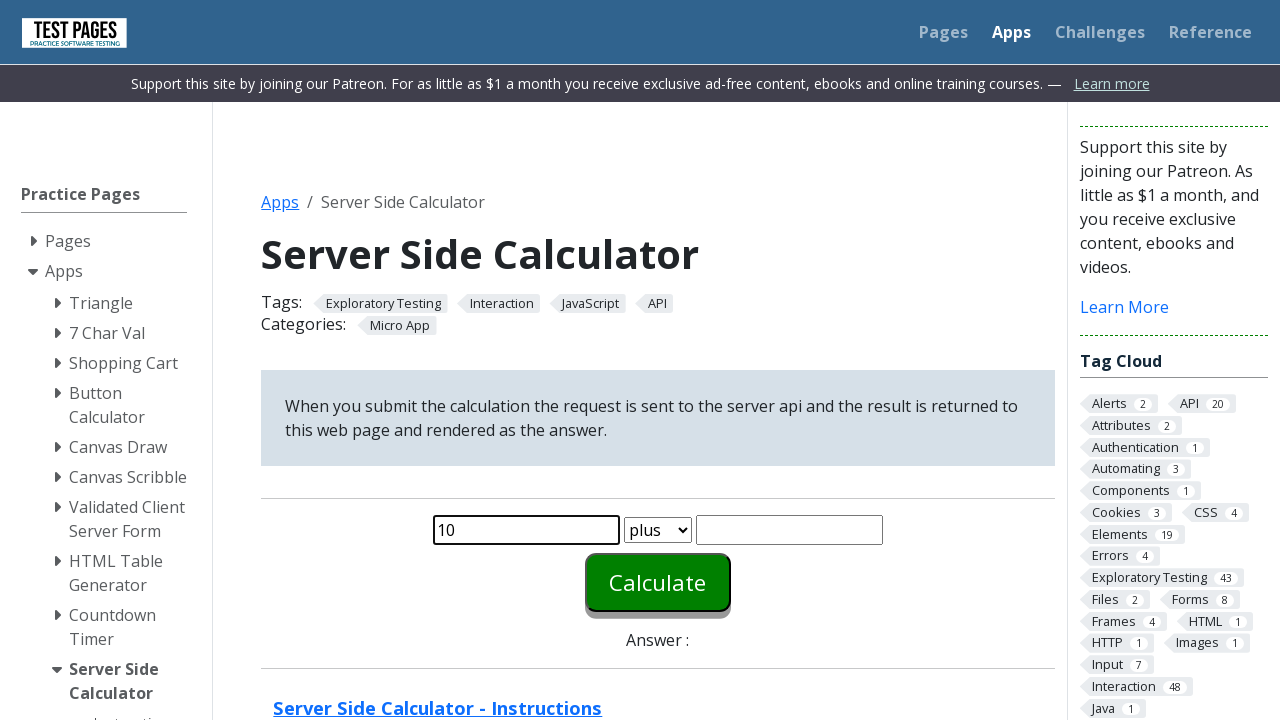

Cleared second number input field on input[name='number2']
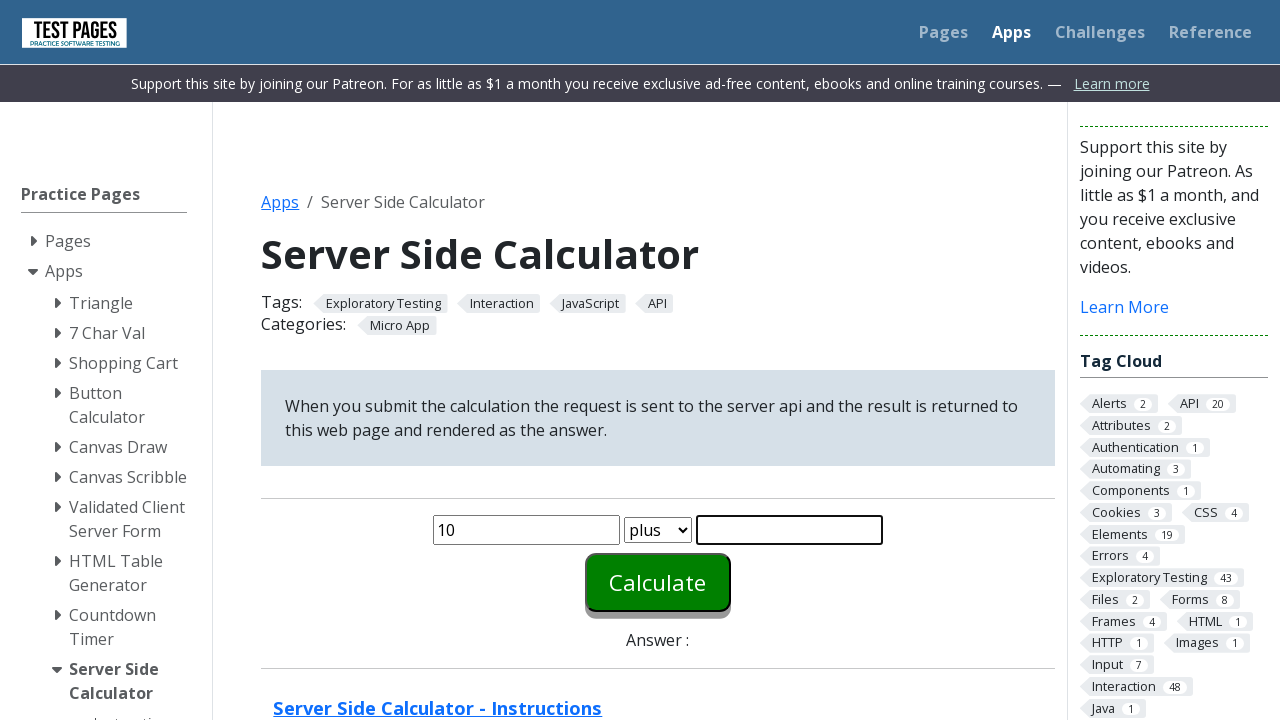

Entered 5 in second number input field on input[name='number2']
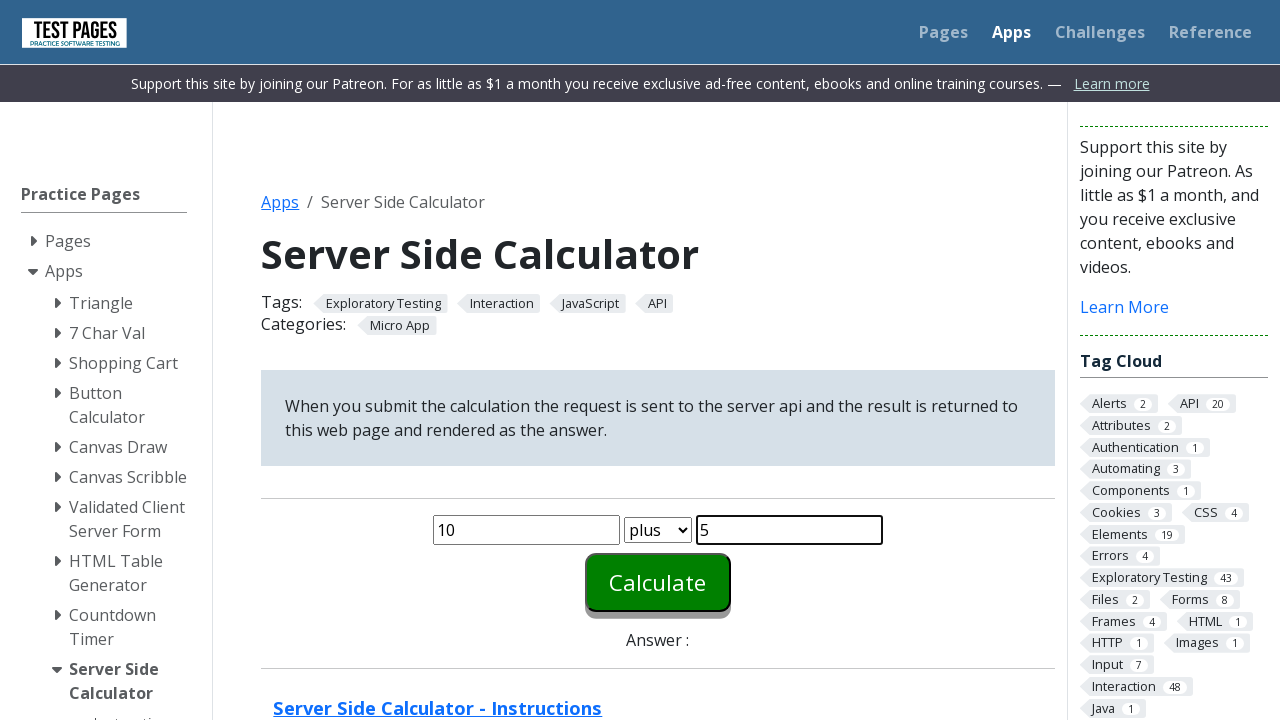

Selected multiplication operation from function dropdown on #function
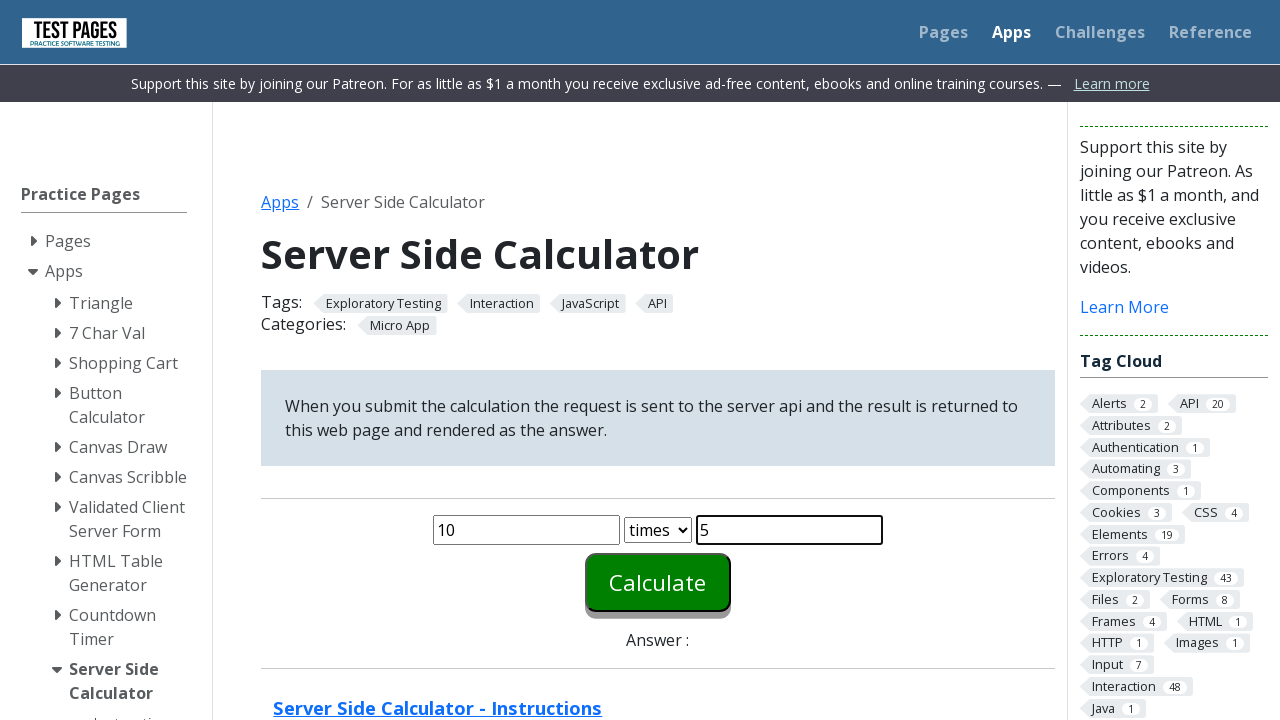

Clicked calculate button at (658, 582) on #calculate
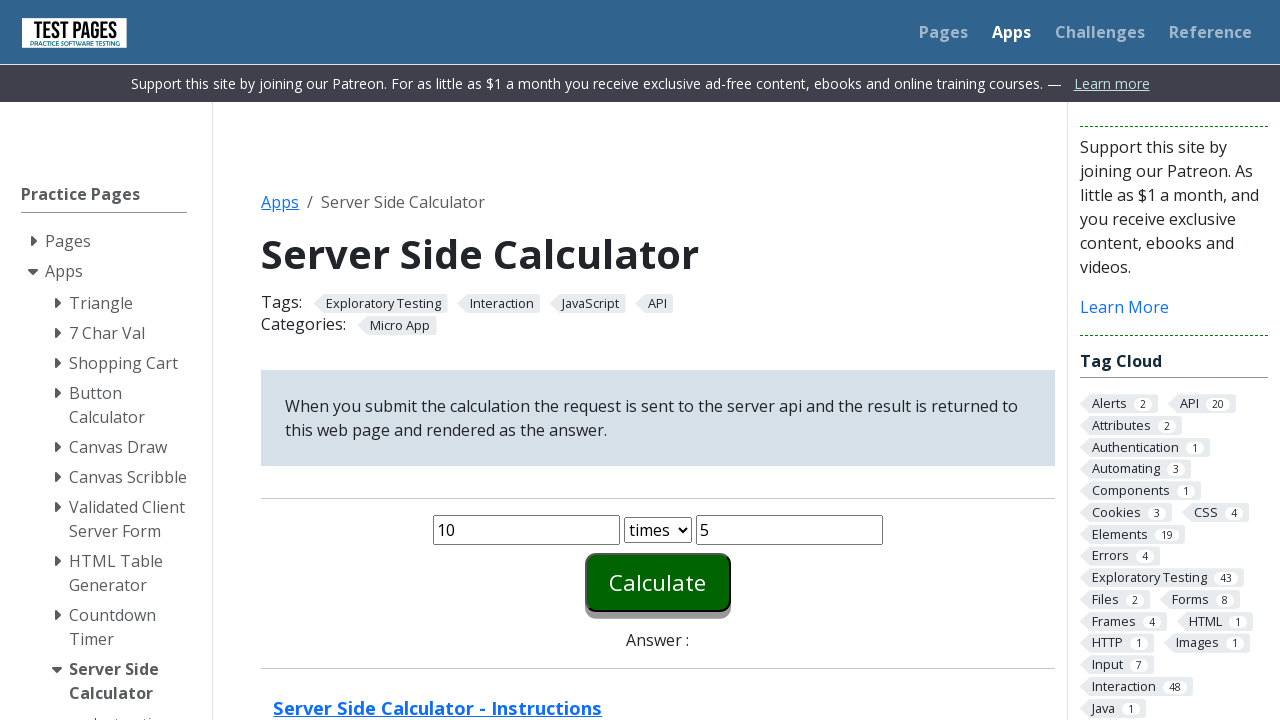

Answer result appeared on page
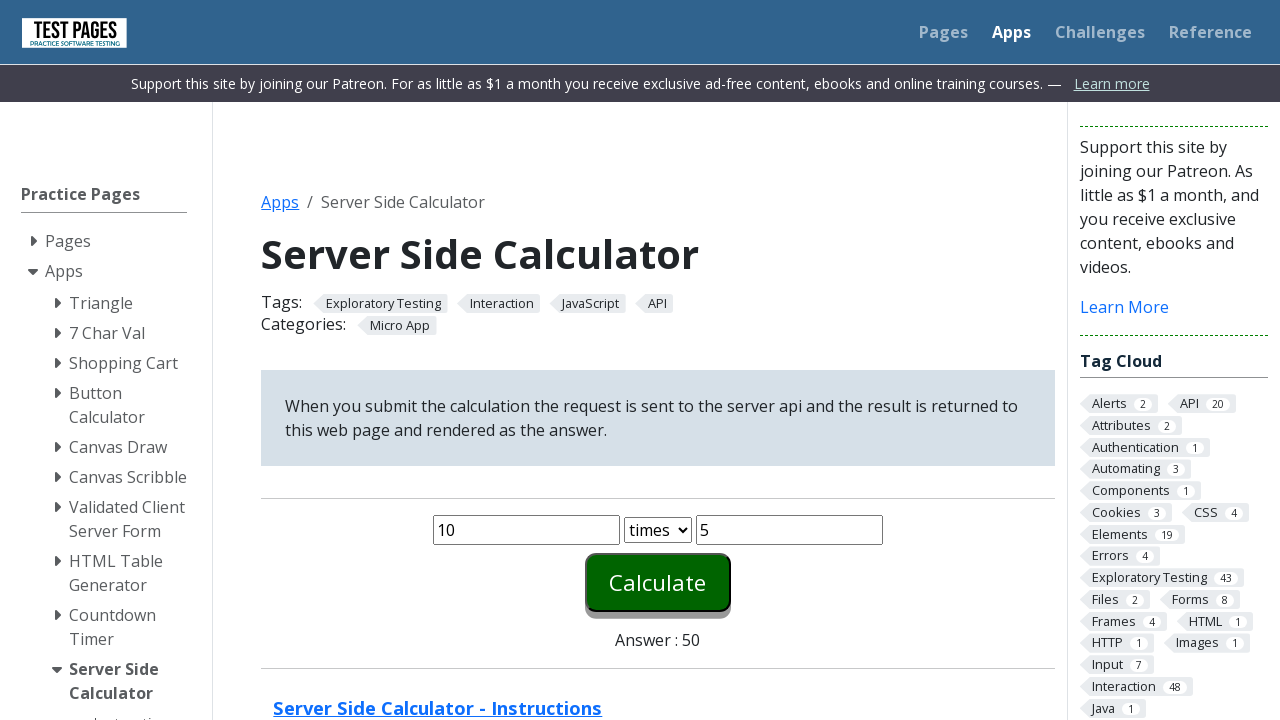

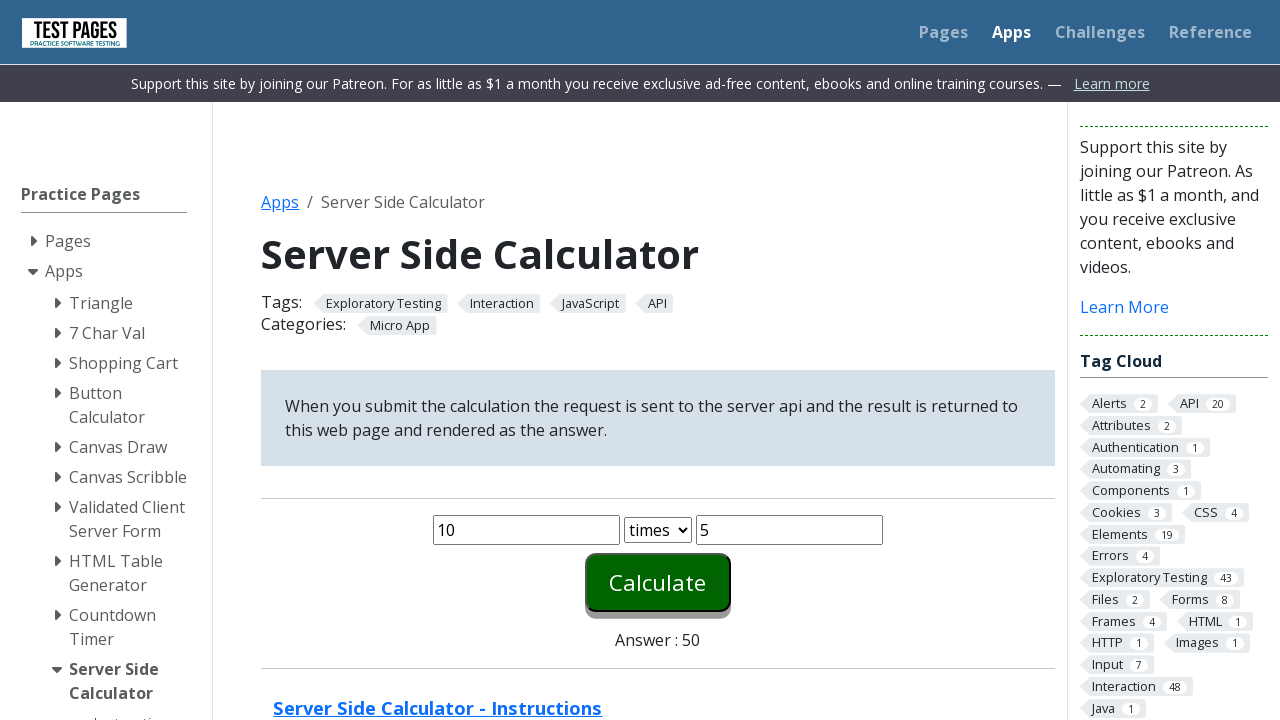